Tests filling the job title field in a form and verifies the value is correctly entered

Starting URL: https://formy-project.herokuapp.com/form

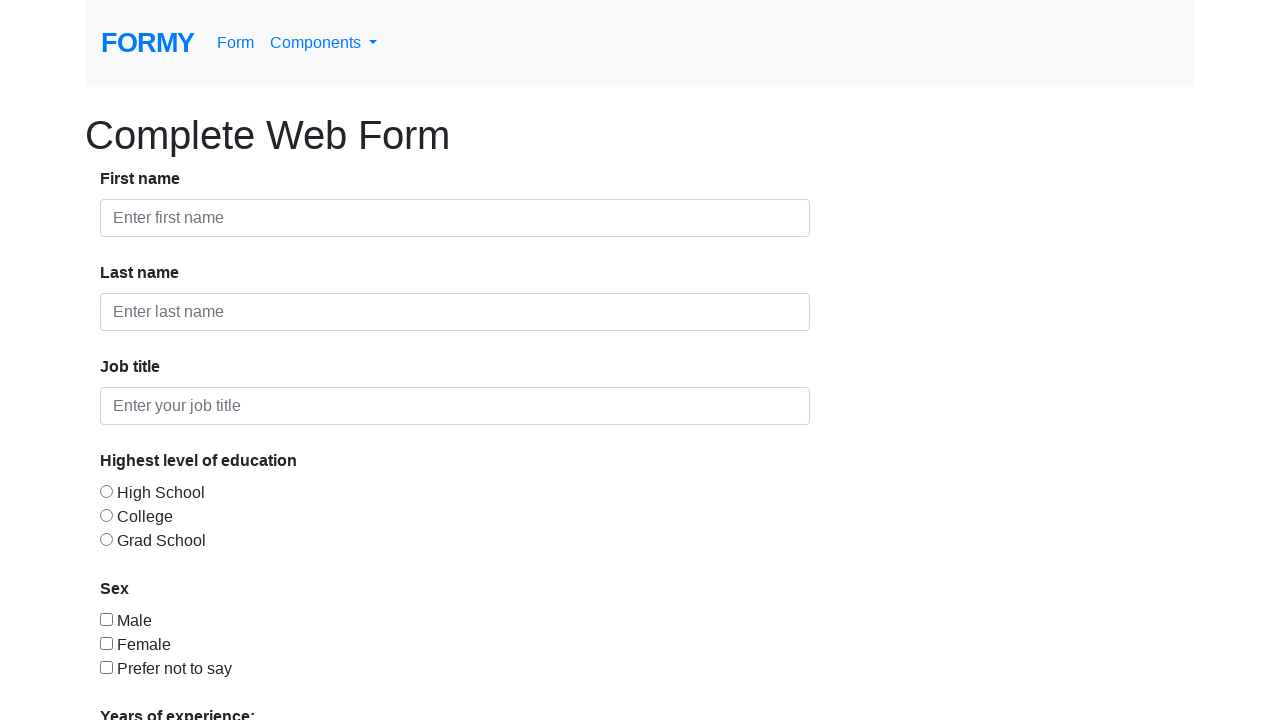

Filled job title field with 'Student' on #job-title
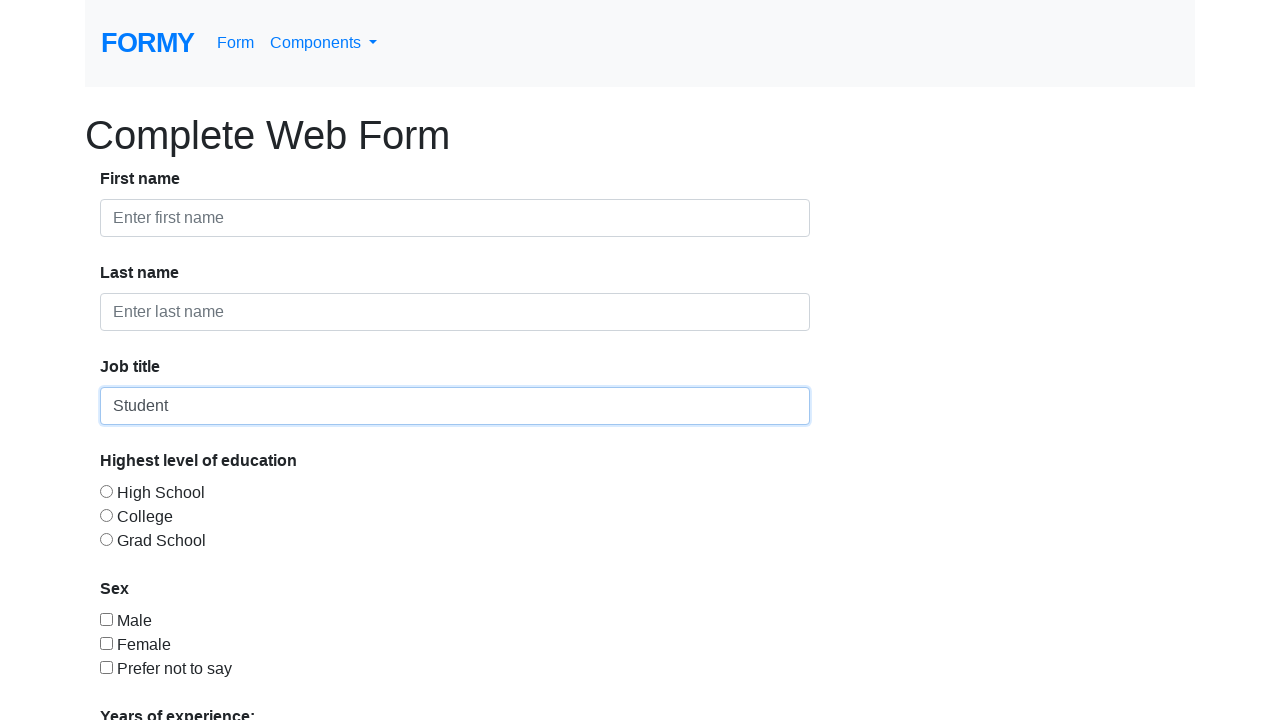

Verified job title field contains 'Student'
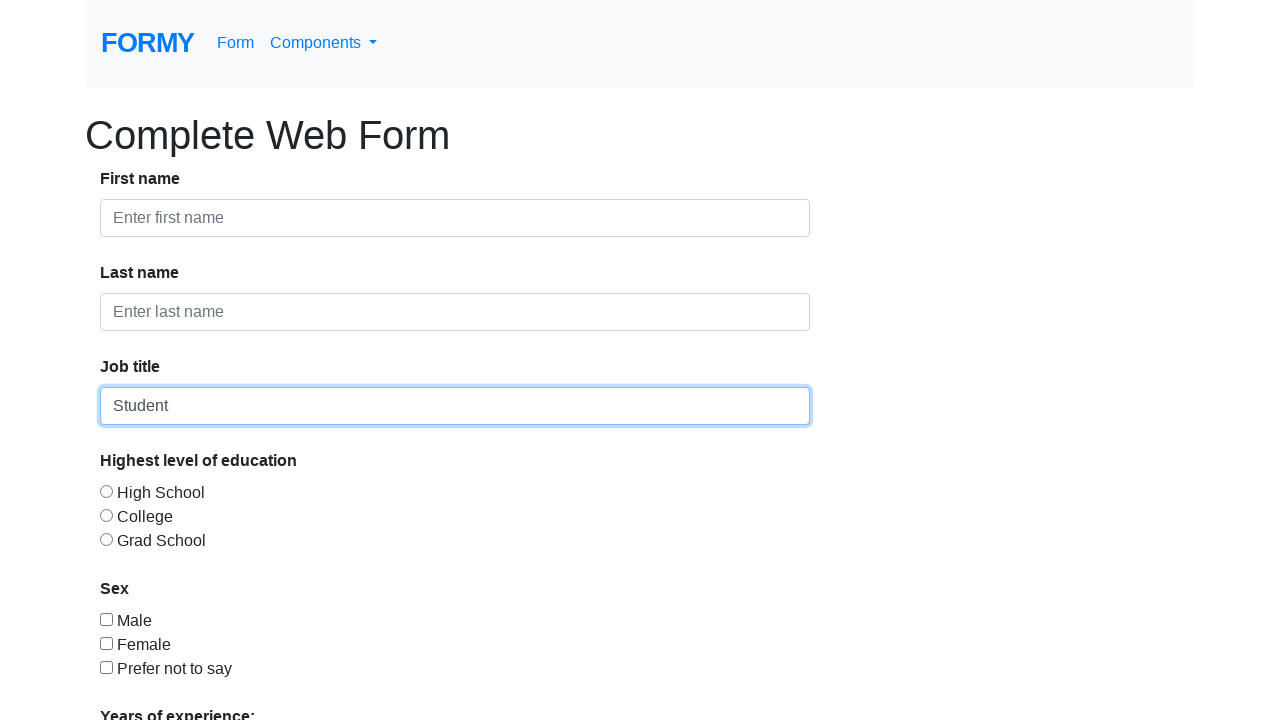

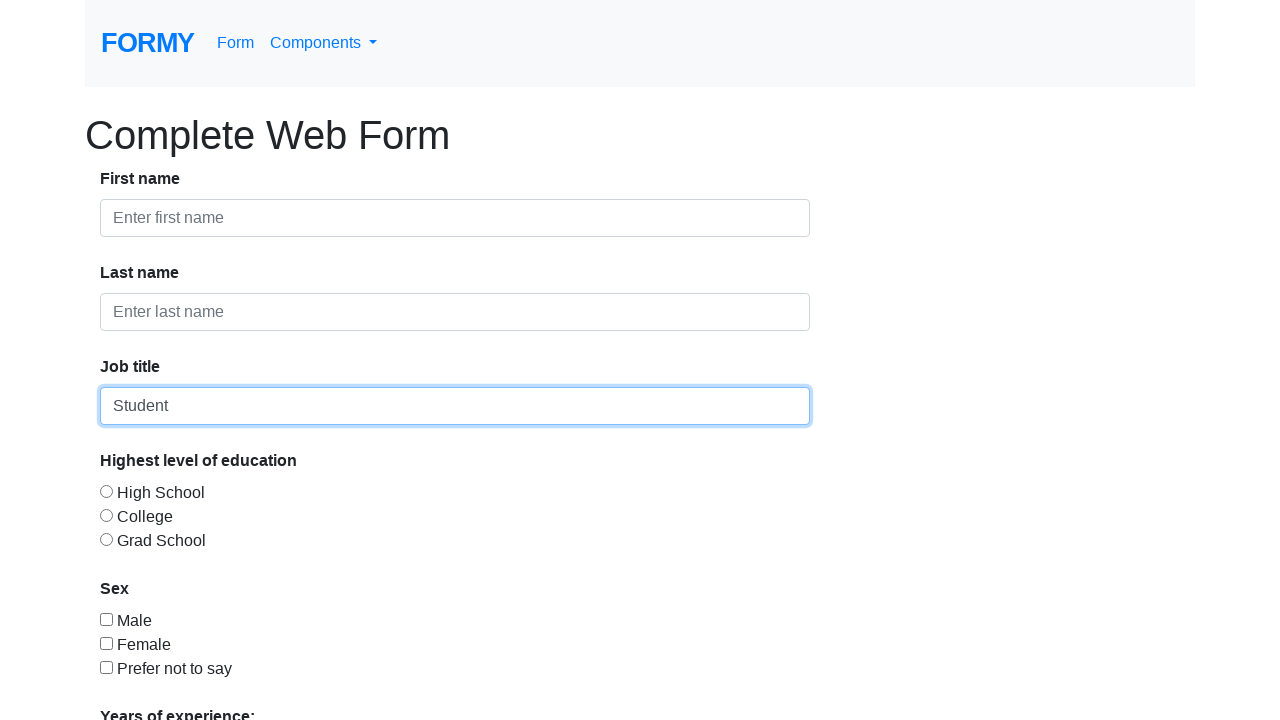